Clicks the return link to navigate back to the status codes list page

Starting URL: http://the-internet.herokuapp.com/status_codes/200

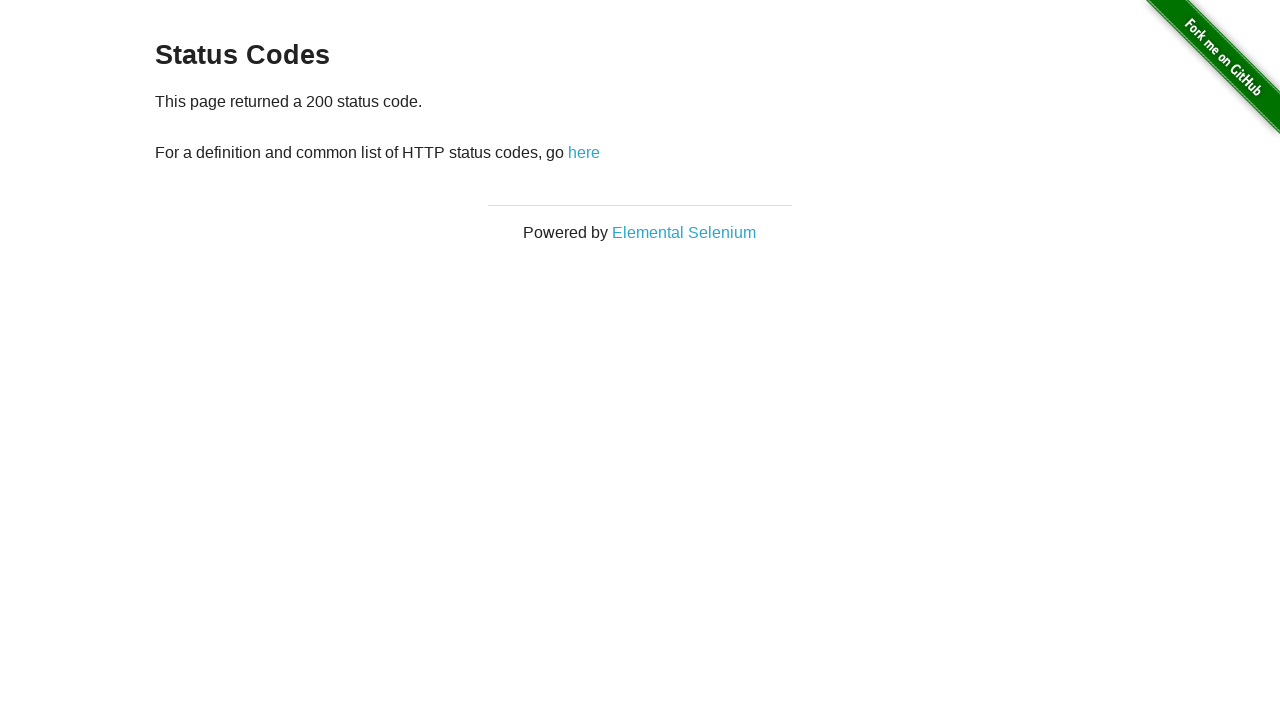

Clicked return link to navigate back to status codes list page at (584, 152) on a:has-text('here')
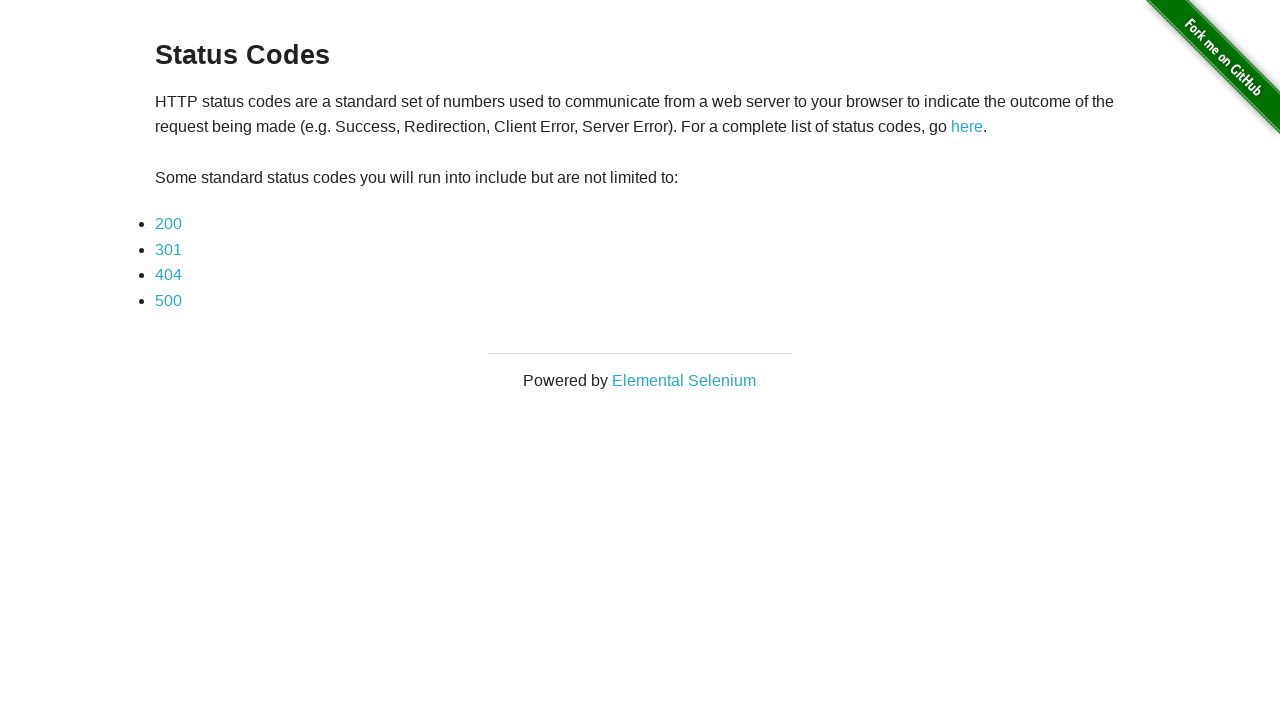

Verified navigation back to status codes list page
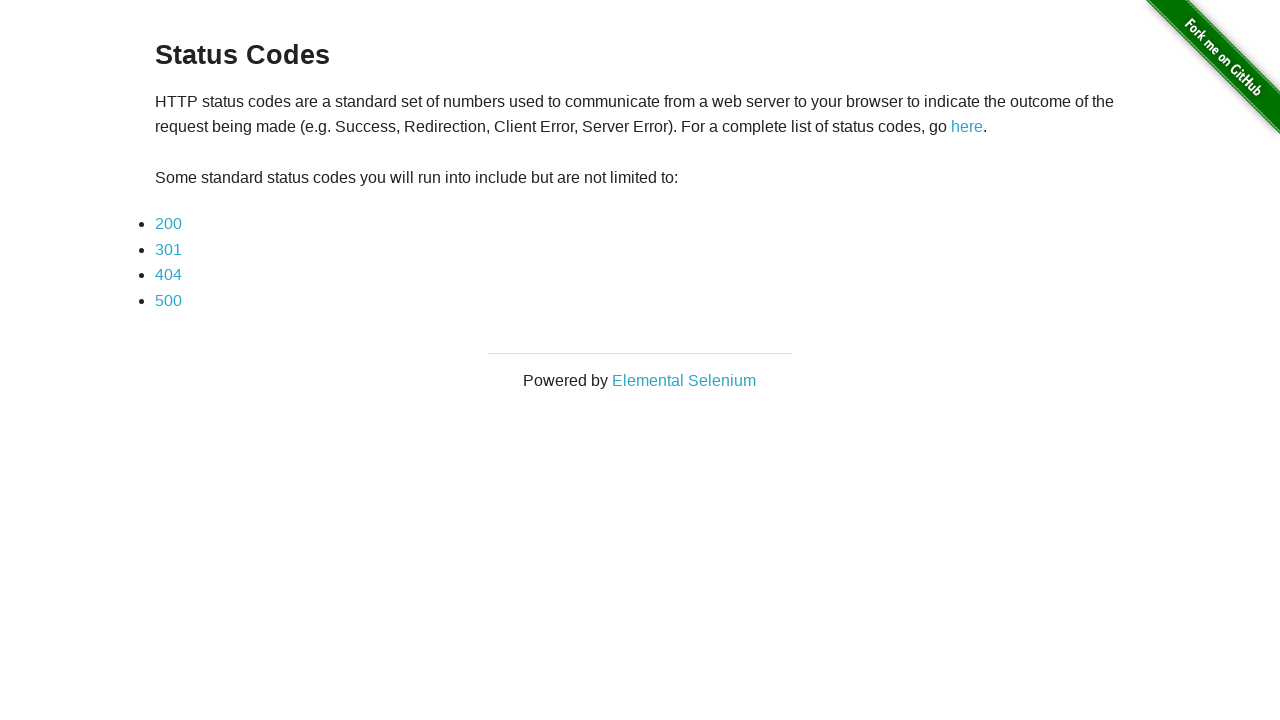

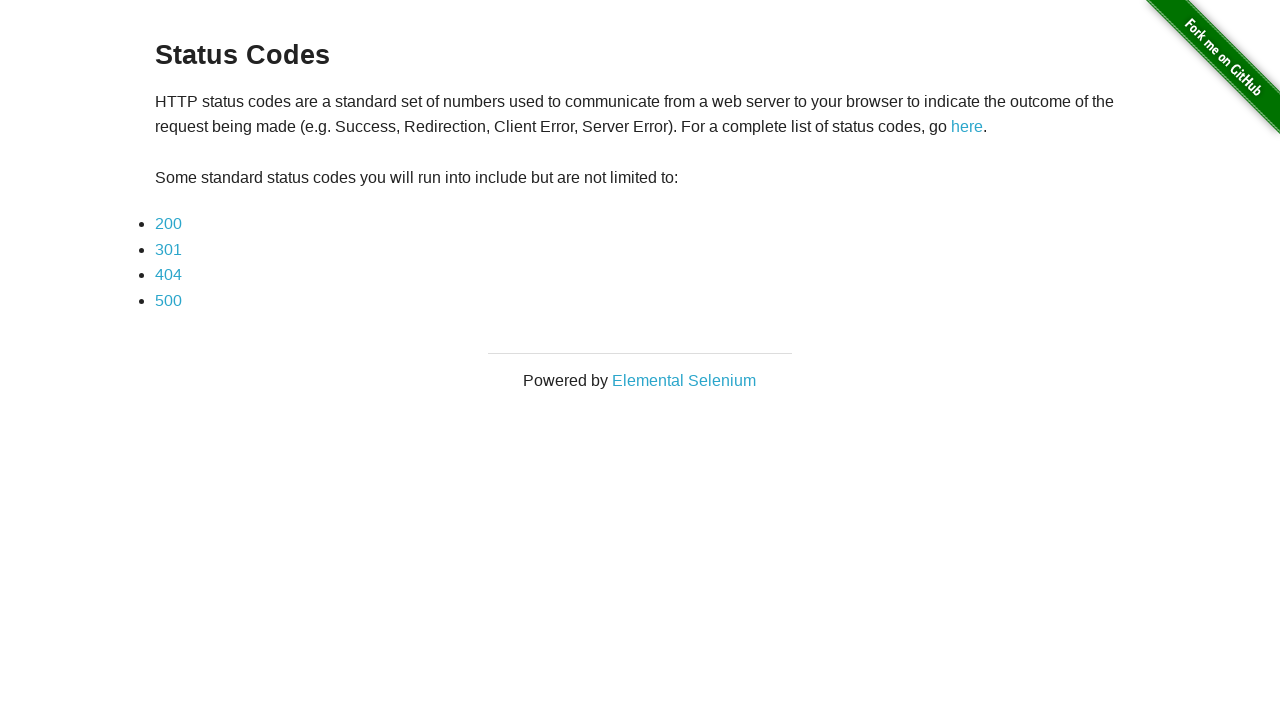